Tests dropdown selection functionality by selecting currency options using three different methods: by index, by visible text, and by value.

Starting URL: https://rahulshettyacademy.com/dropdownsPractise/

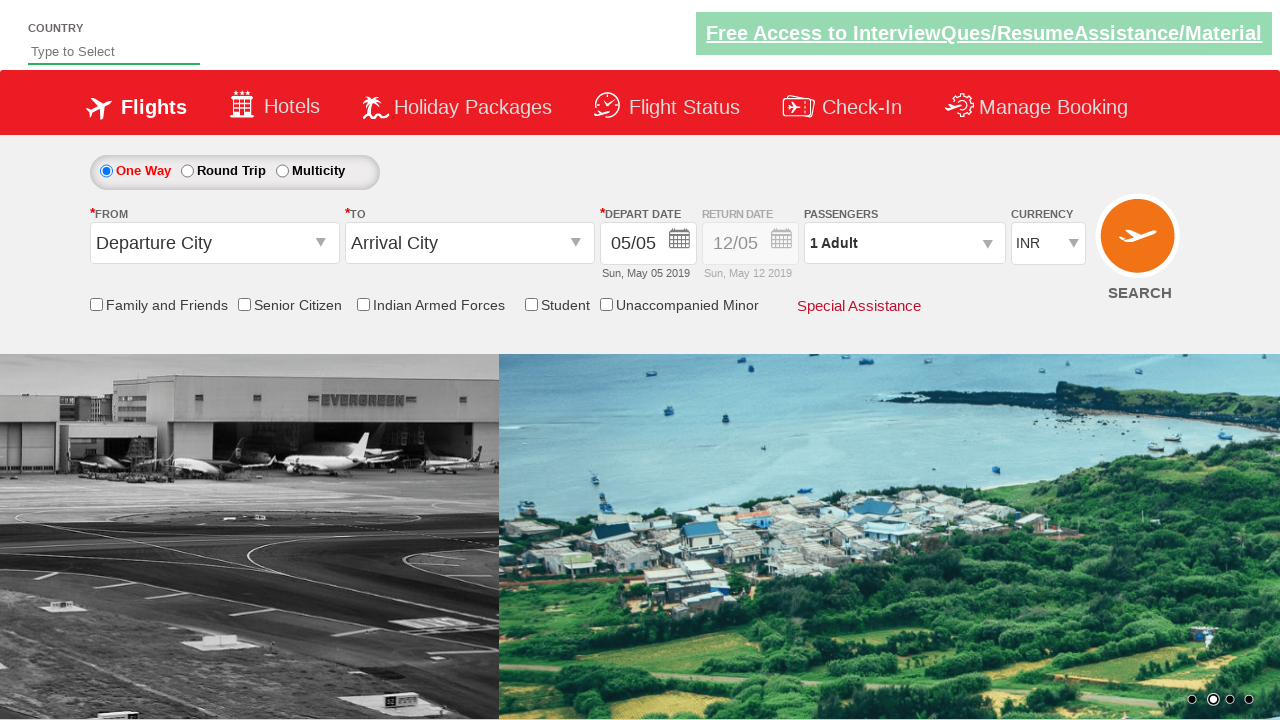

Selected currency dropdown option by index 3 on #ctl00_mainContent_DropDownListCurrency
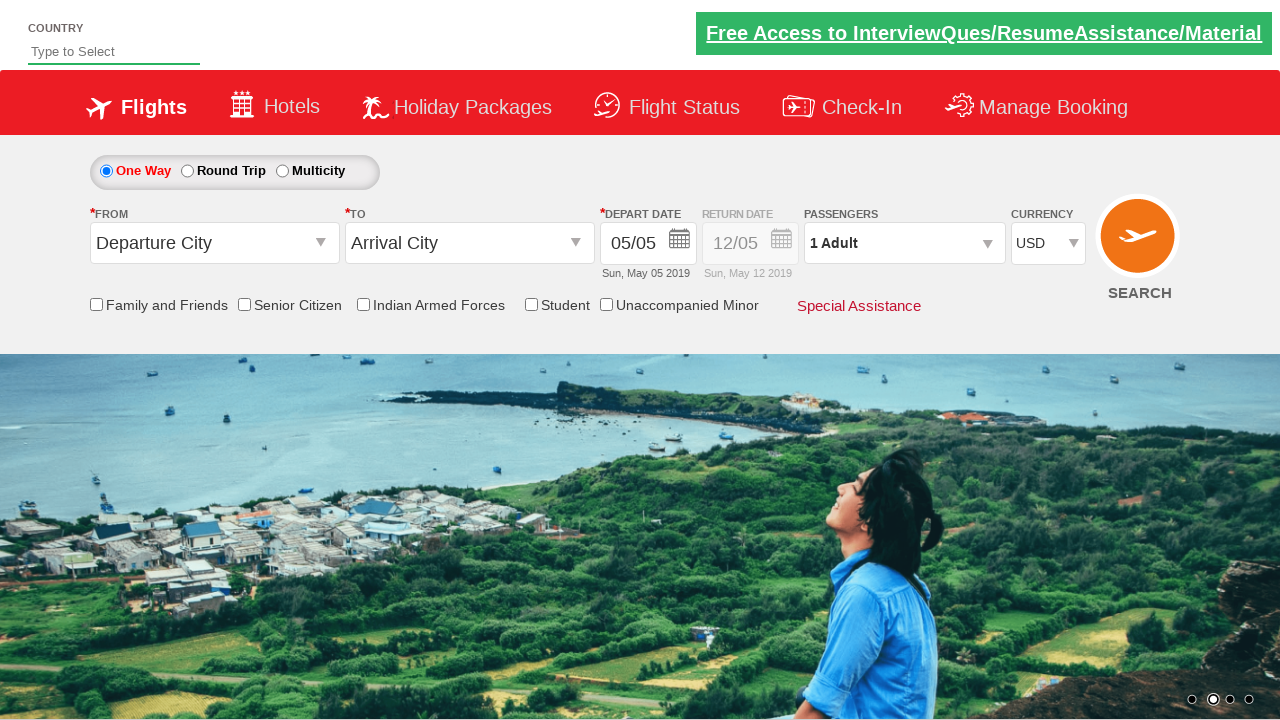

Selected currency dropdown option by visible text 'AED' on #ctl00_mainContent_DropDownListCurrency
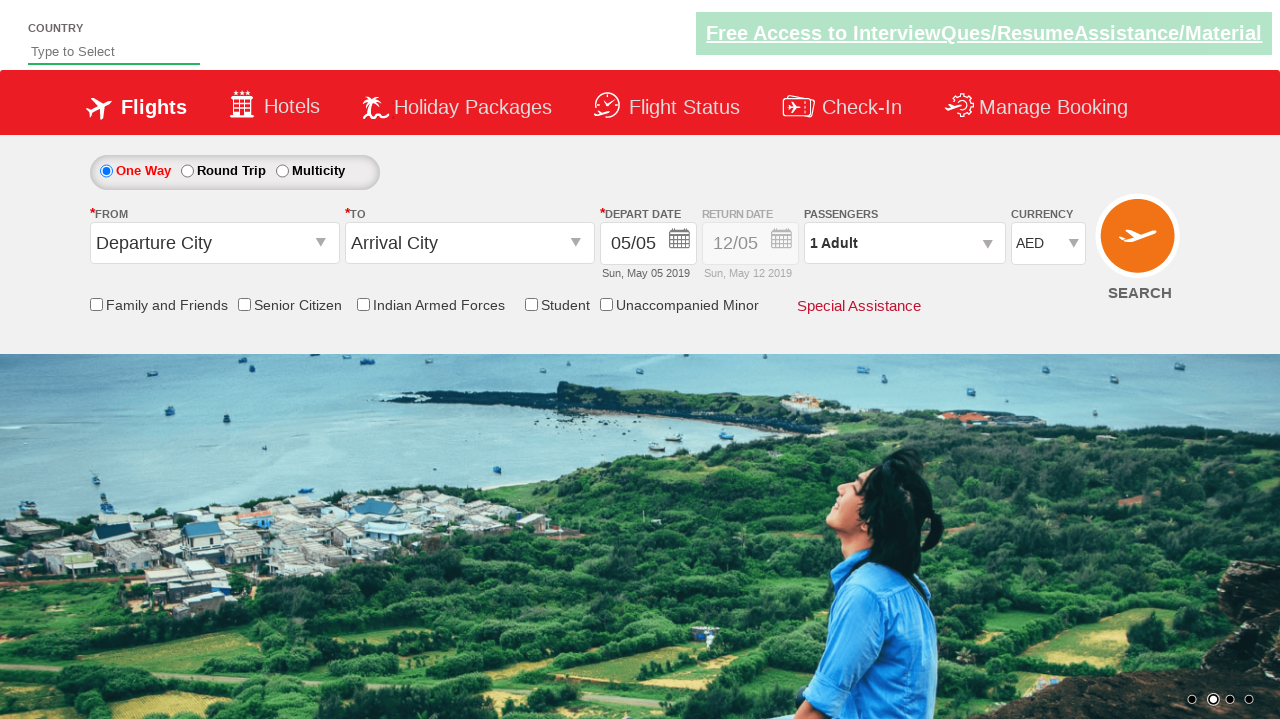

Selected currency dropdown option by value 'INR' on #ctl00_mainContent_DropDownListCurrency
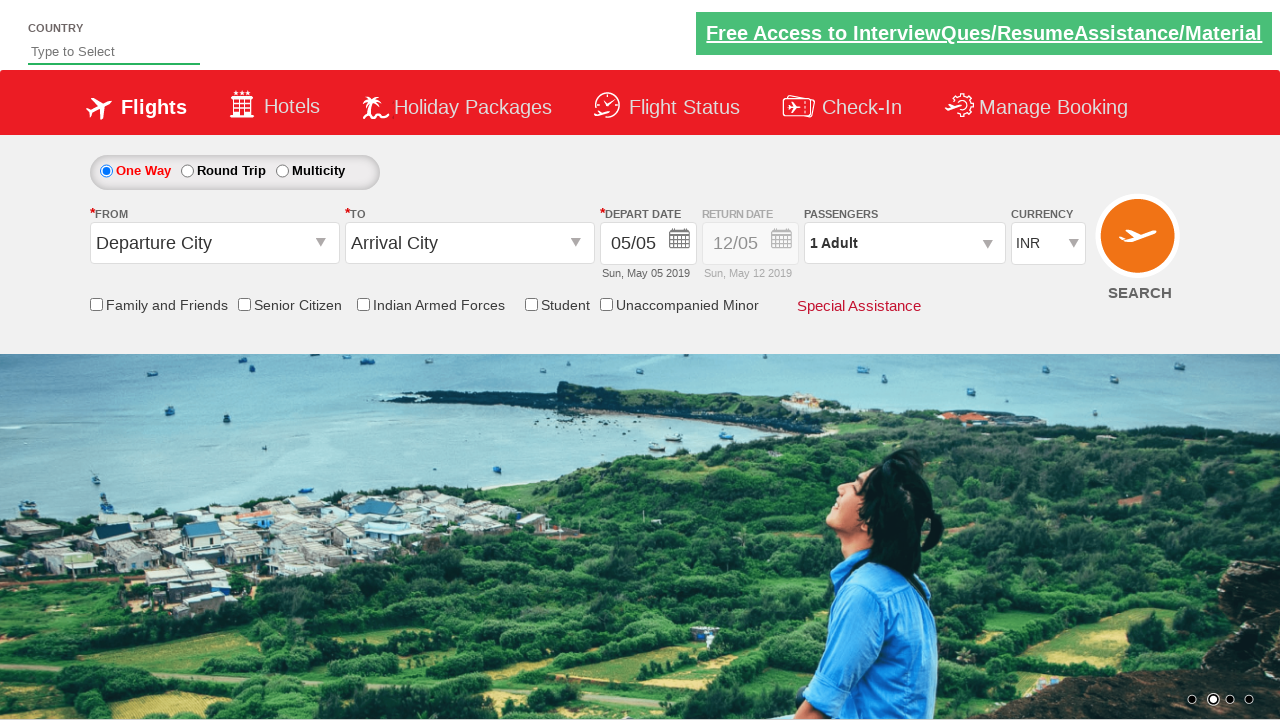

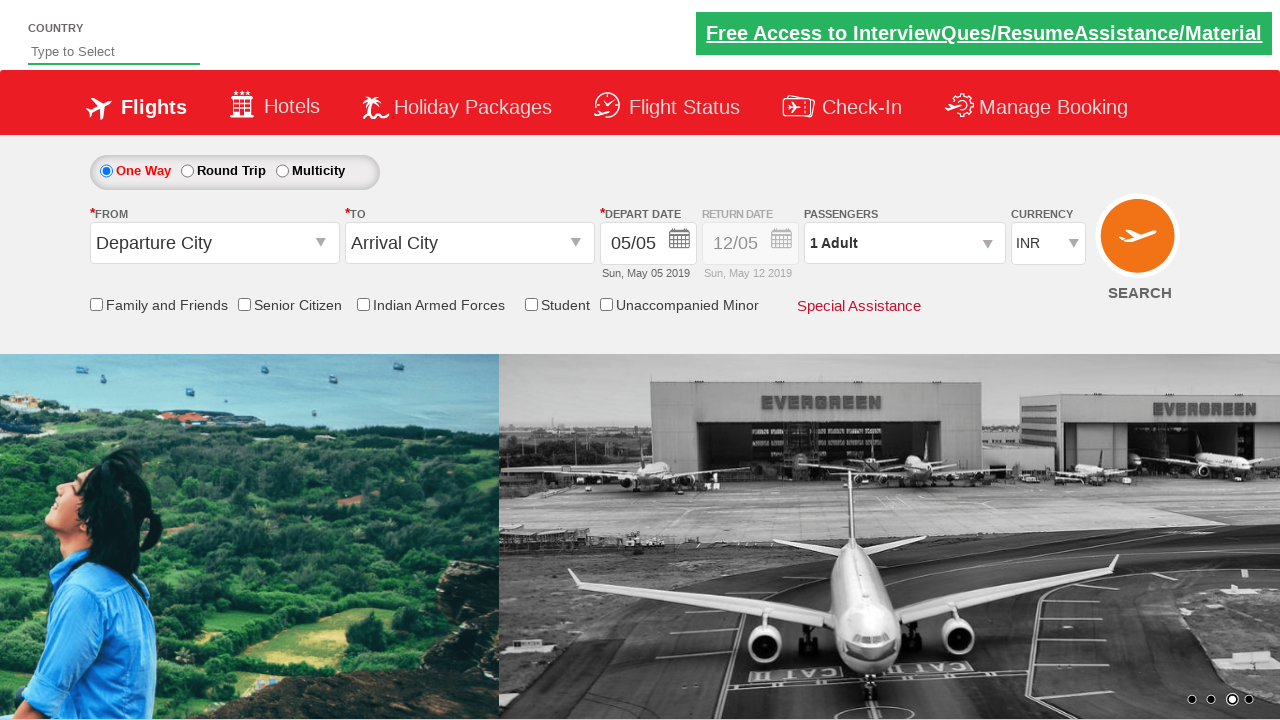